Tests drag and drop using click-and-hold approach to move source element to target

Starting URL: https://jqueryui.com/droppable/

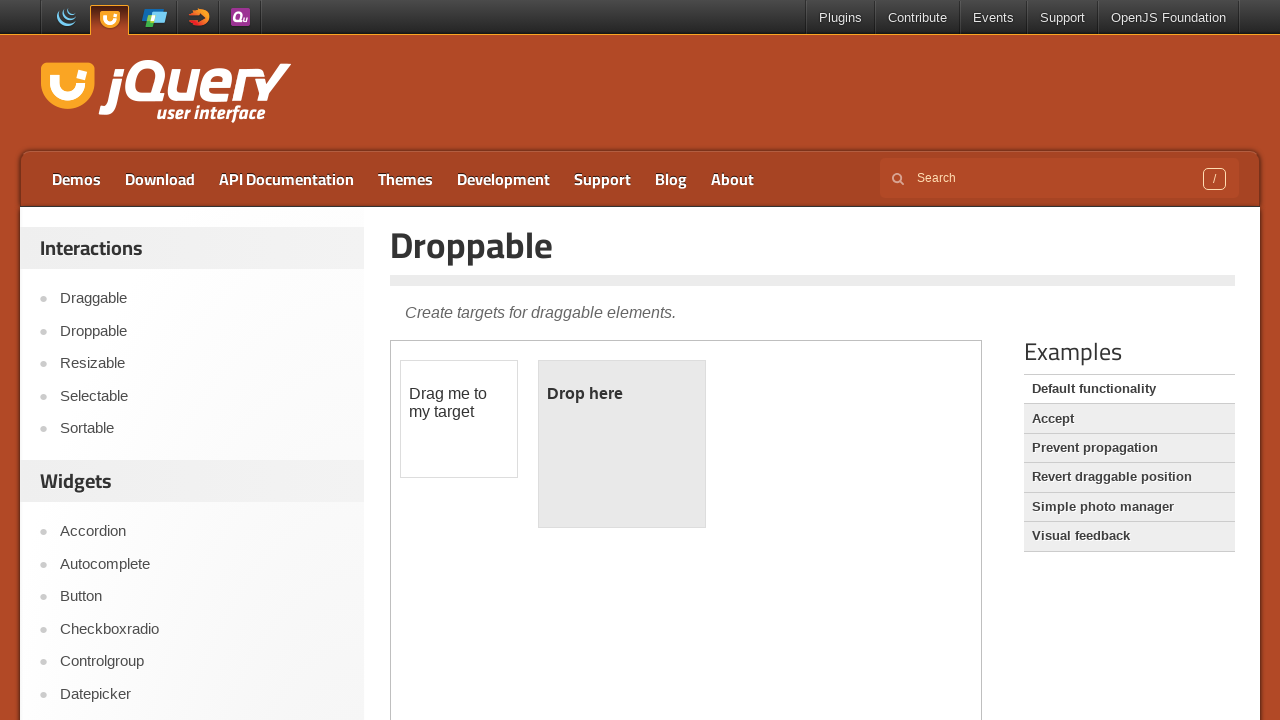

Waited for draggable element in iframe to load
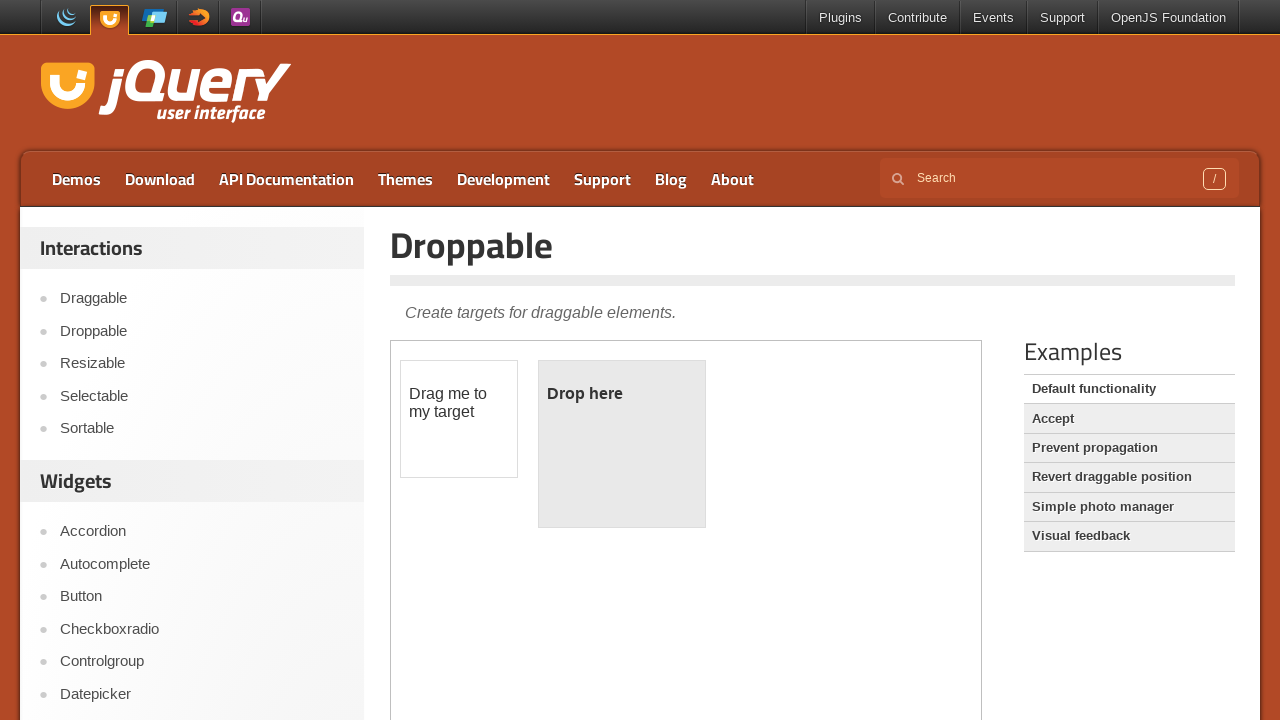

Located iframe containing draggable elements
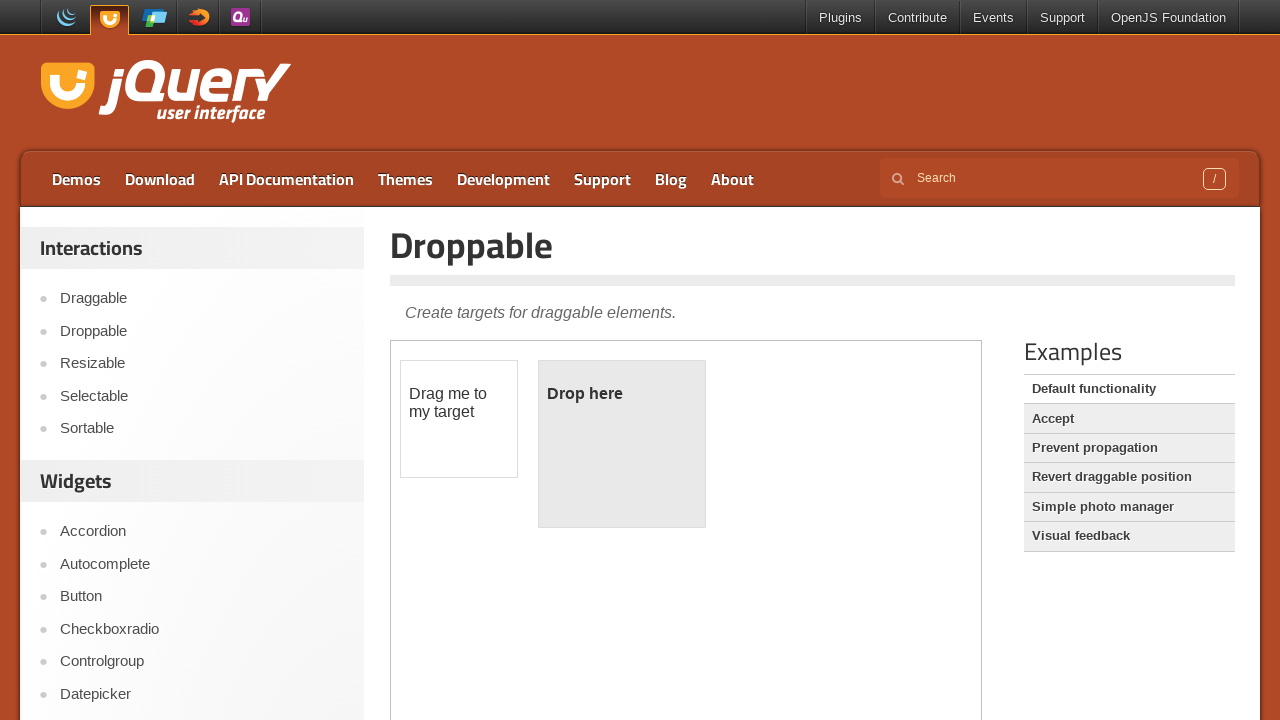

Located source draggable element
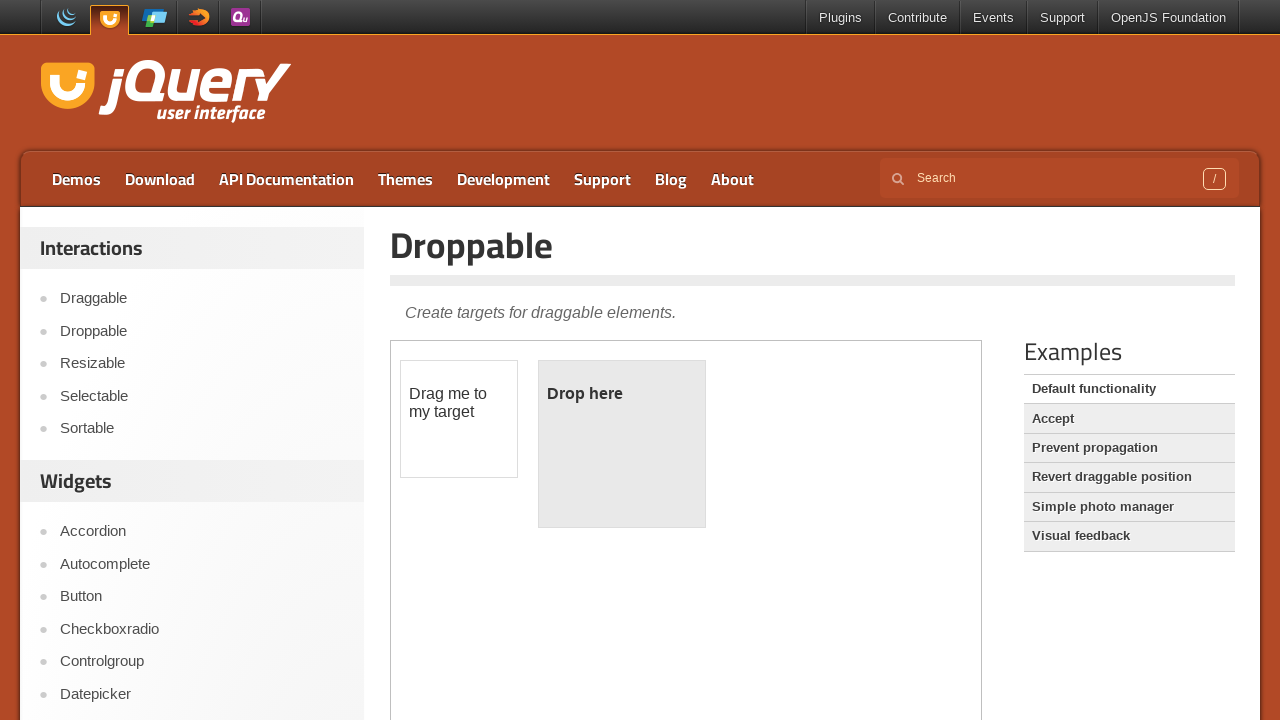

Located target droppable element
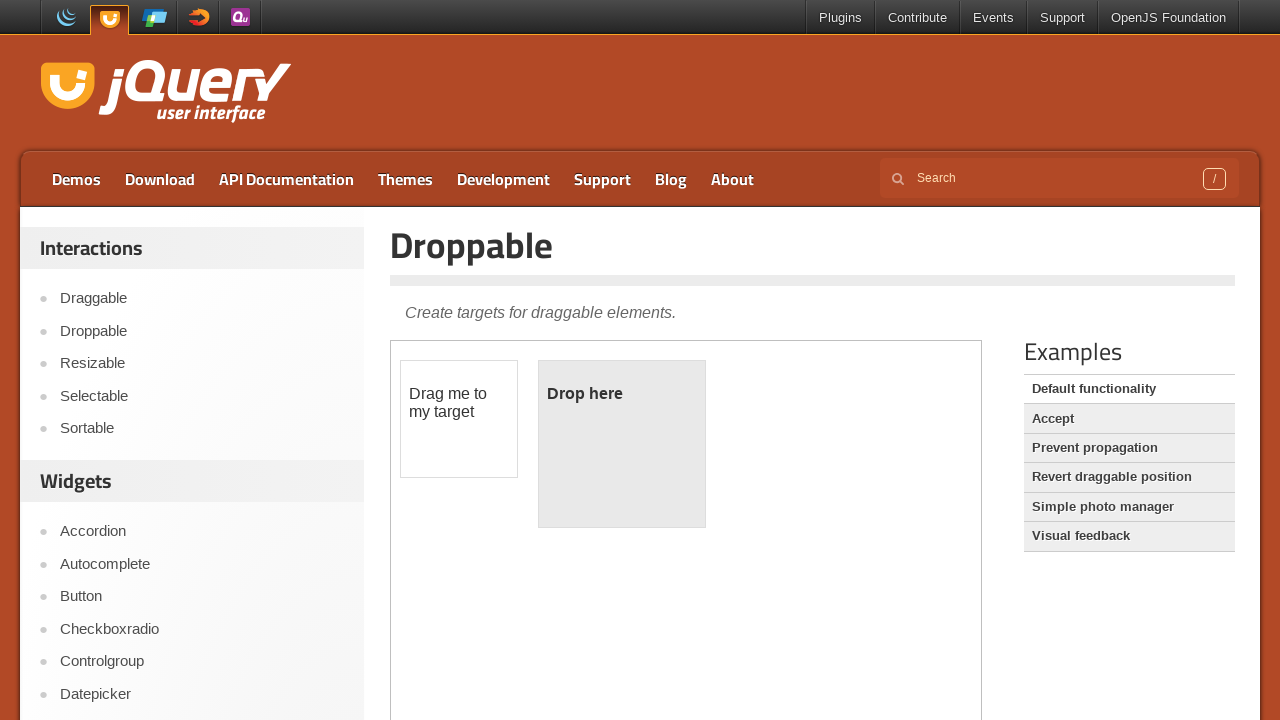

Performed drag and drop of source element to target element at (622, 444)
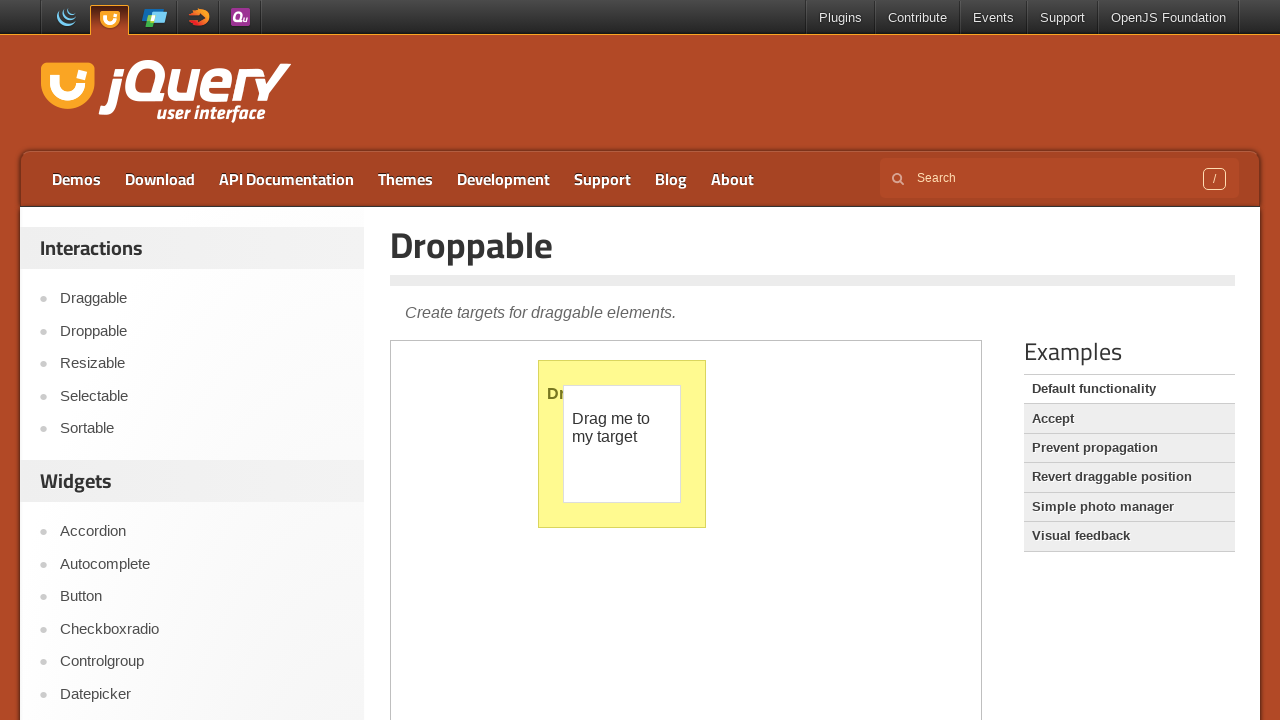

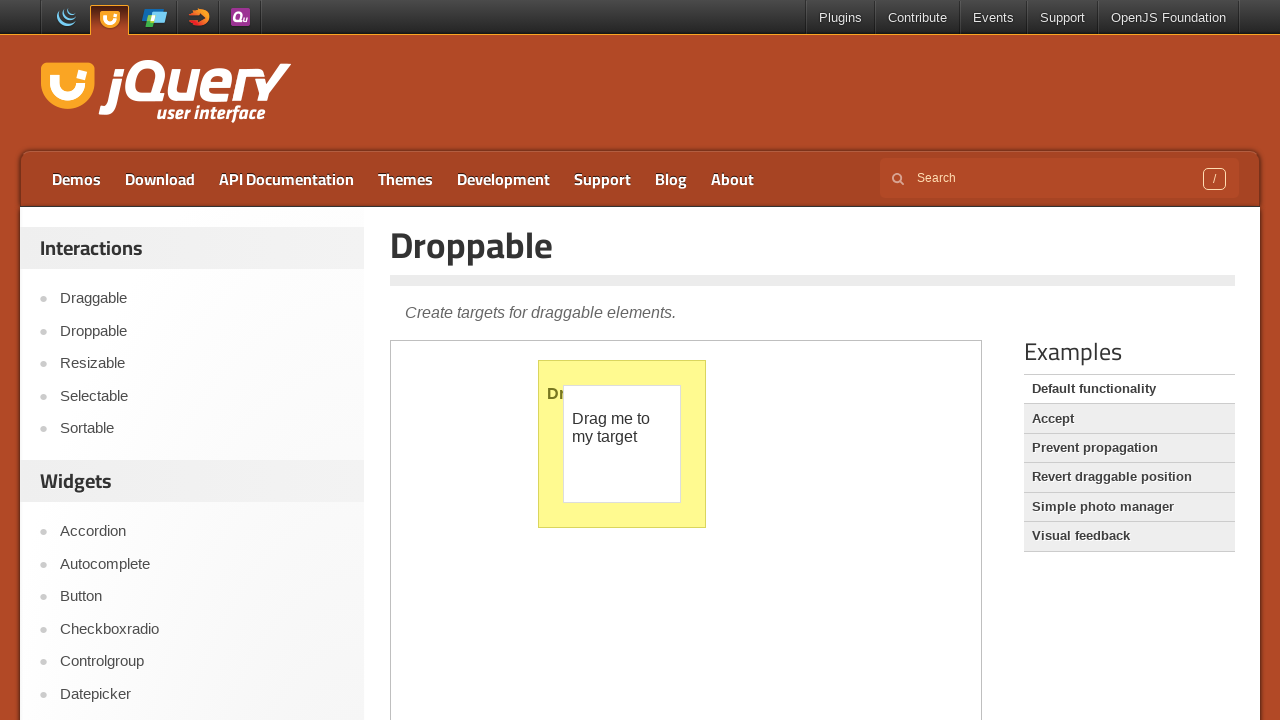